Tests the Add/Remove Elements functionality by clicking the Add Element button and verifying that a Delete button appears

Starting URL: http://the-internet.herokuapp.com/add_remove_elements/

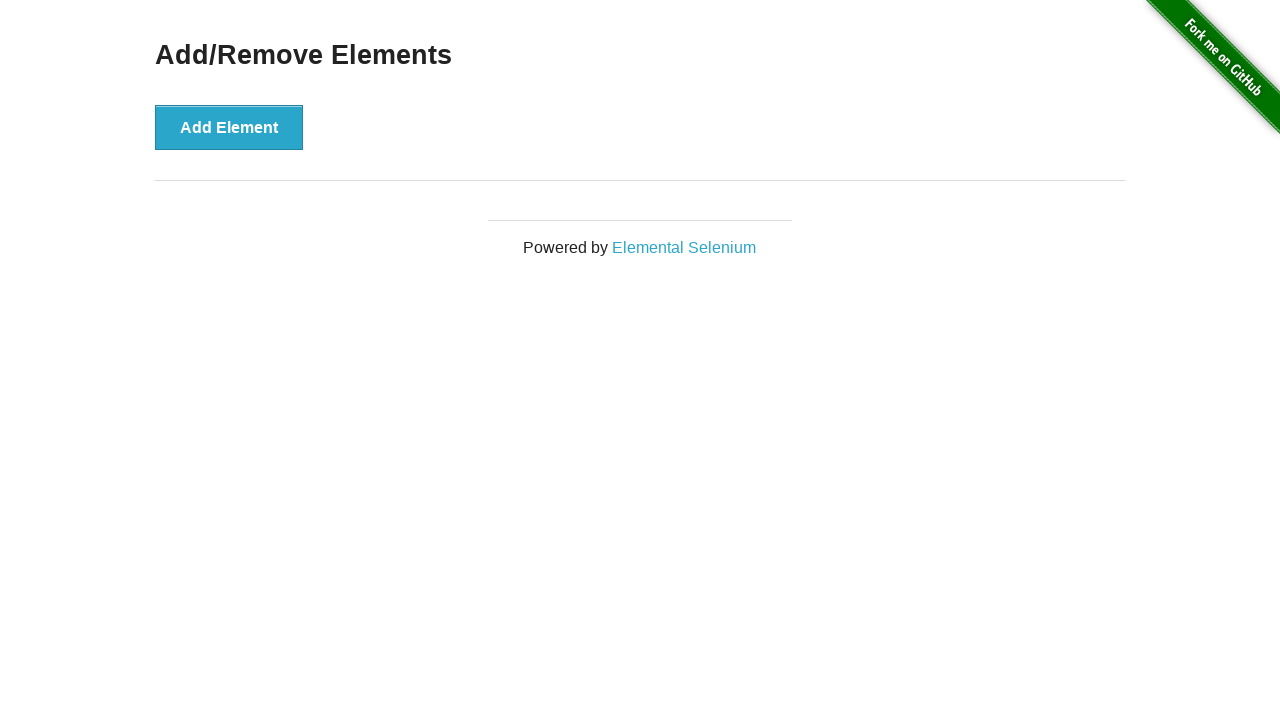

Clicked the 'Add Element' button at (229, 127) on [onclick='addElement()']
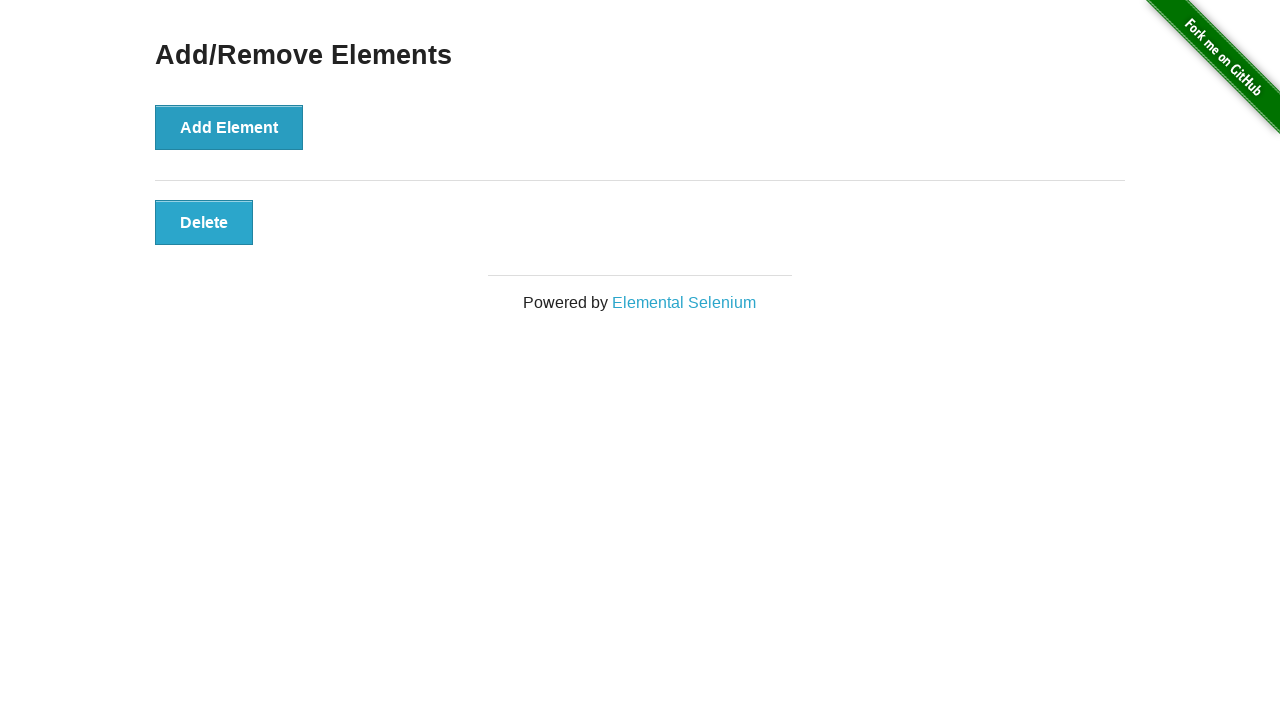

Delete button selector appeared on the page
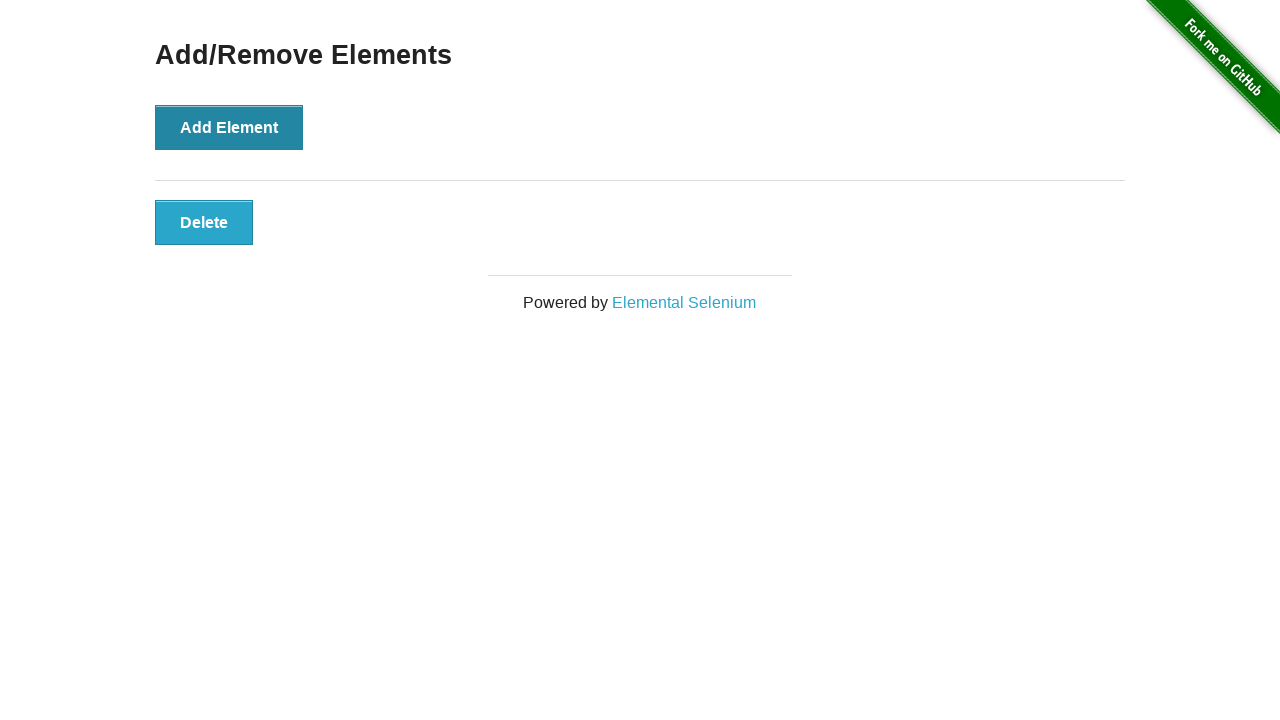

Verified that the Delete button is visible
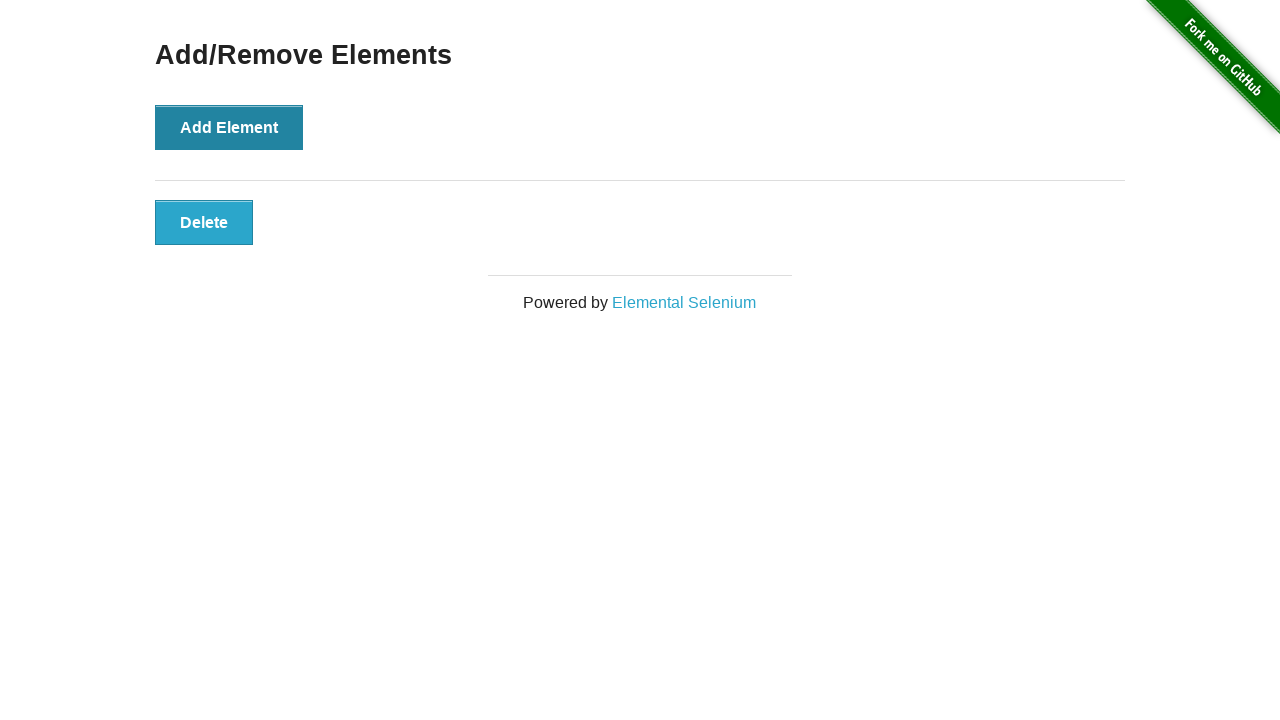

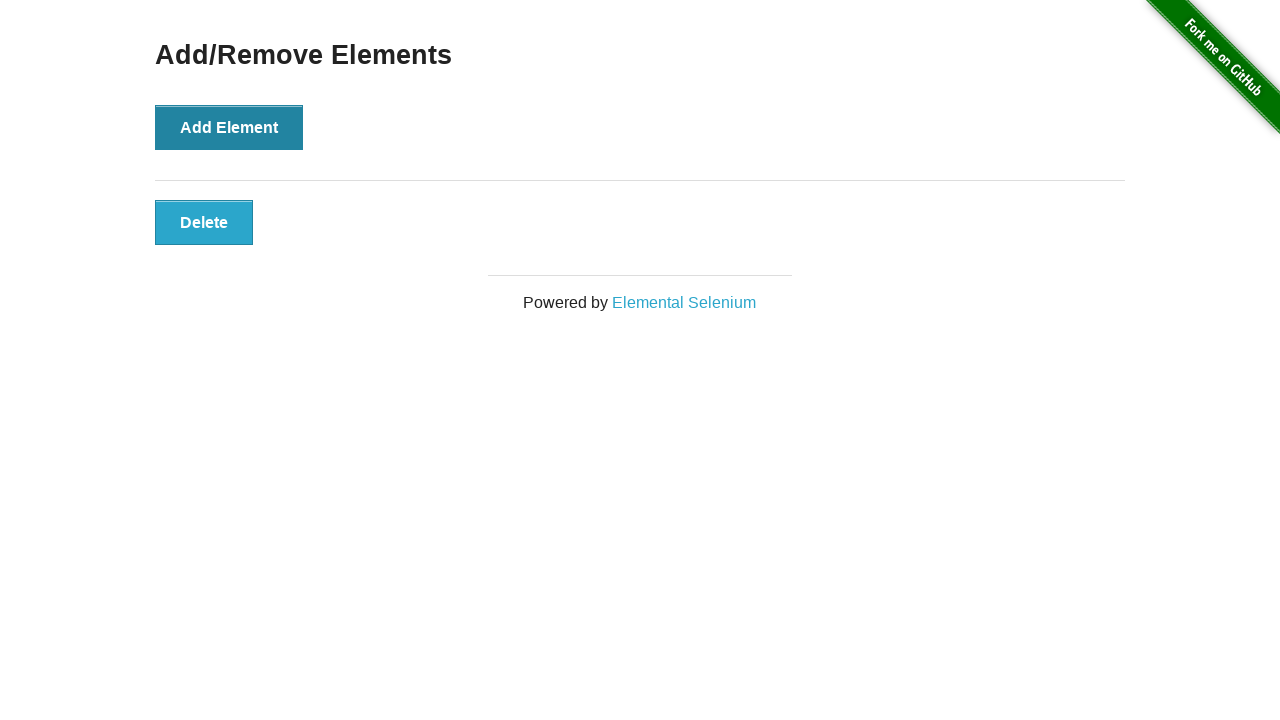